Navigates to a YouTube video and clicks on the channel name to visit the channel page

Starting URL: https://www.youtube.com/watch?v=zi62bIm6jCw

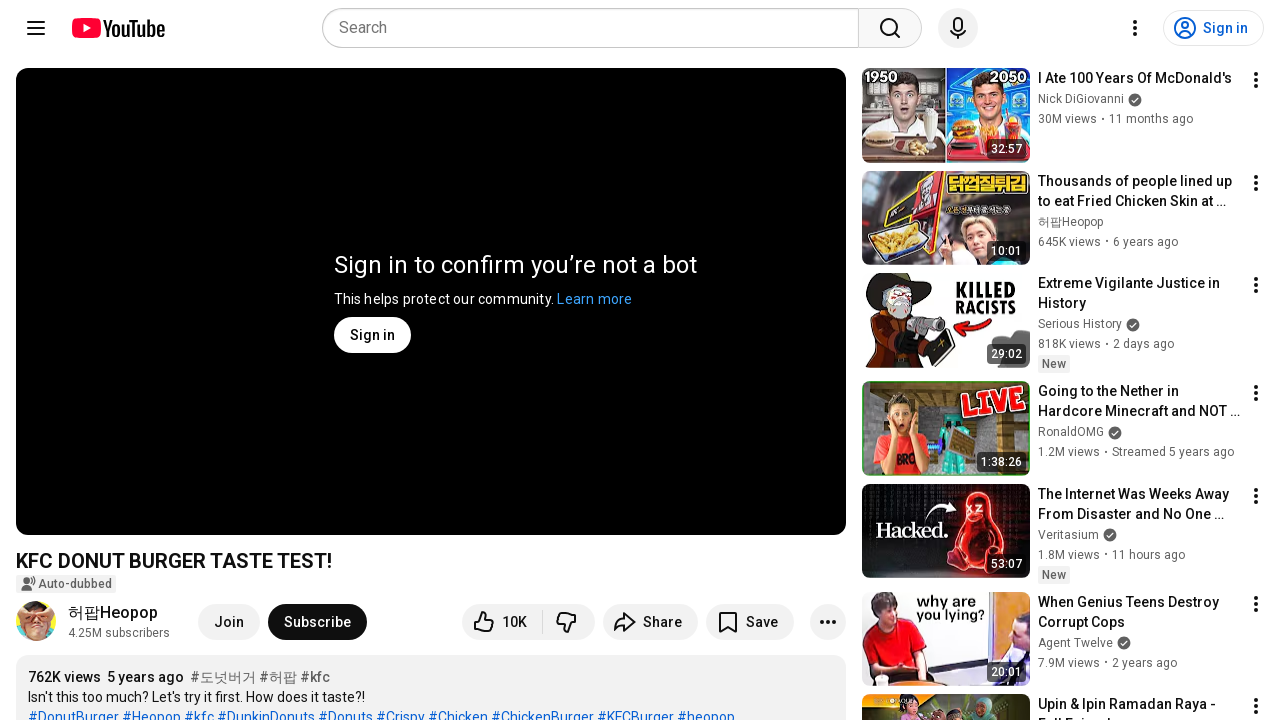

Waited for channel name link selector to load
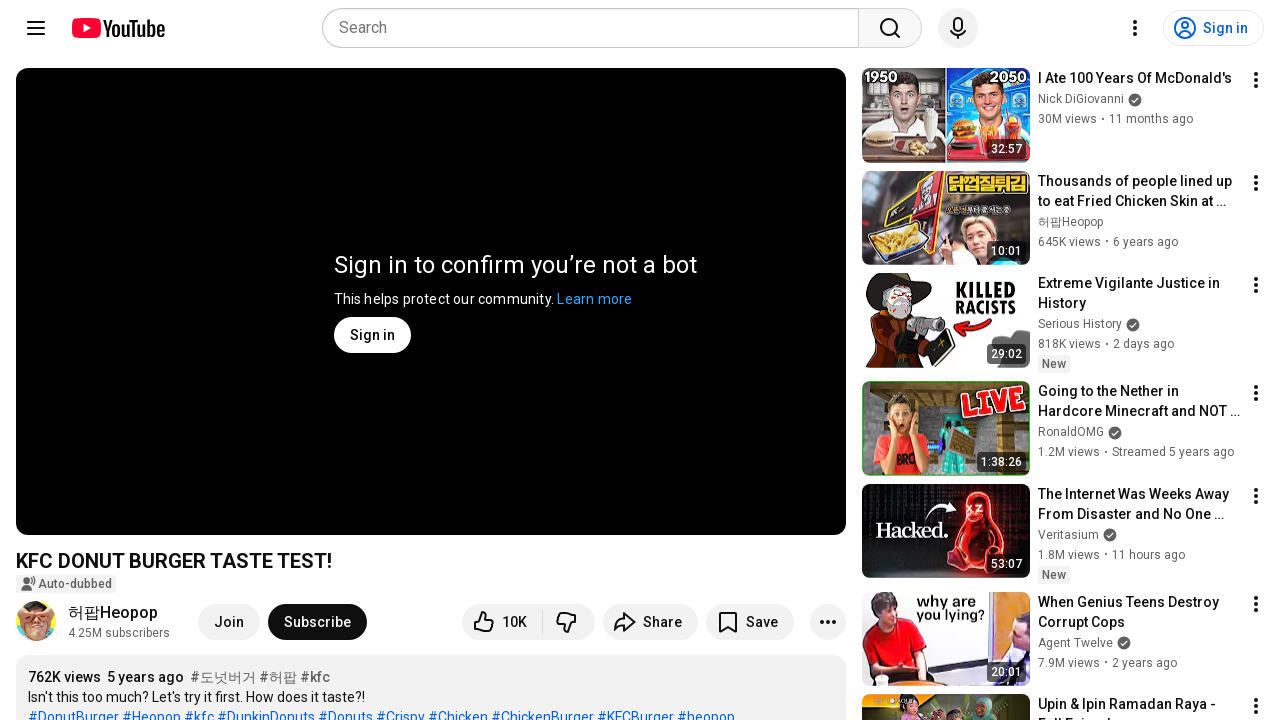

Clicked on channel name link to navigate to channel page at (114, 613) on ytd-channel-name.ytd-video-owner-renderer > div:nth-child(1) > div:nth-child(1) 
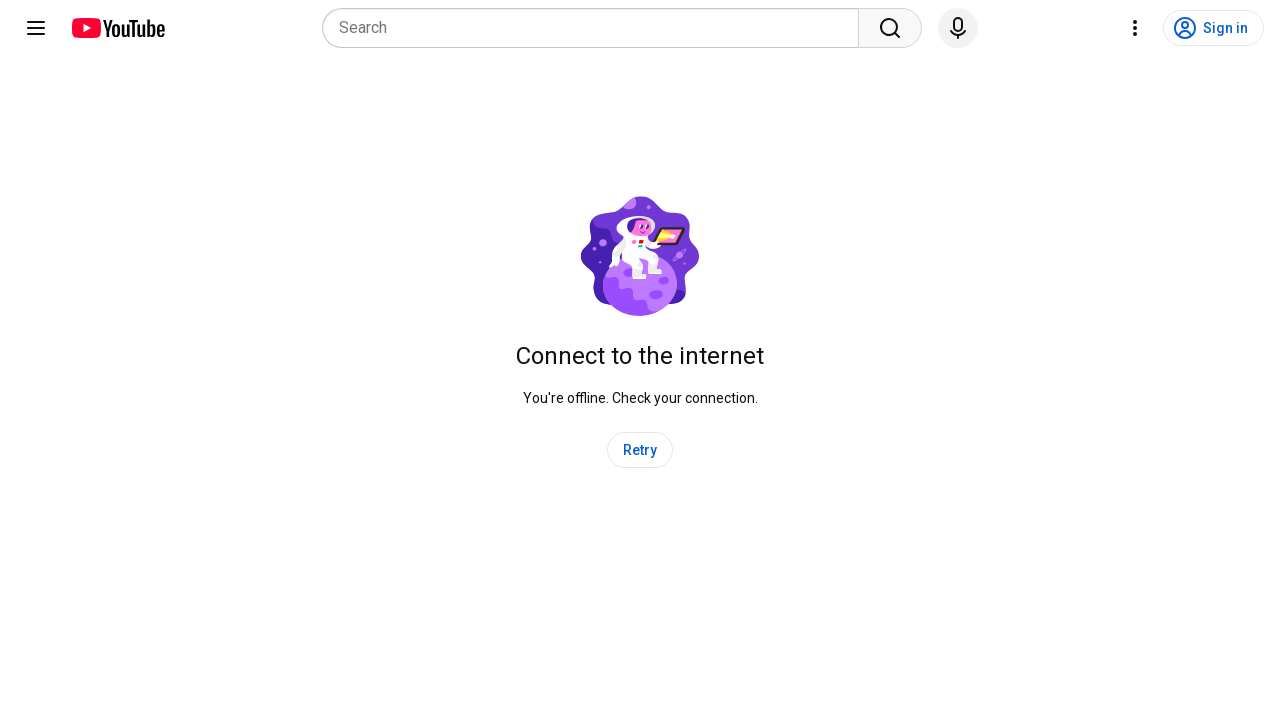

Channel page loaded and network idle
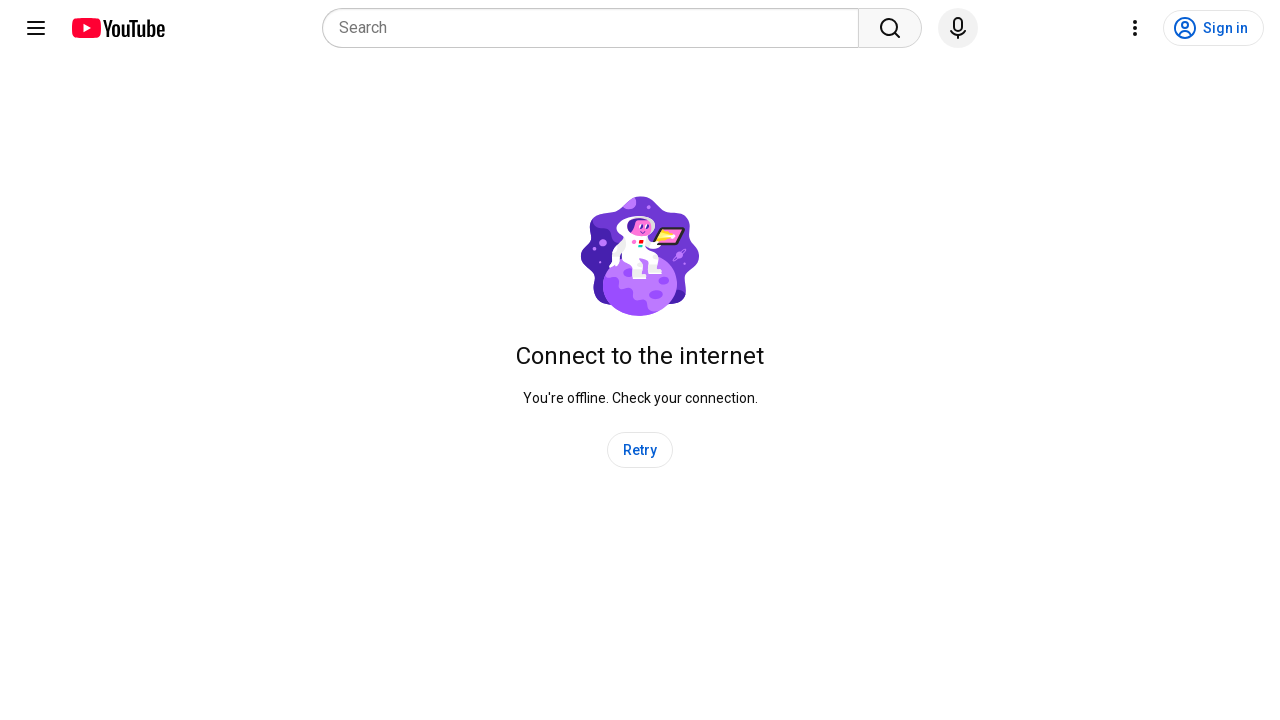

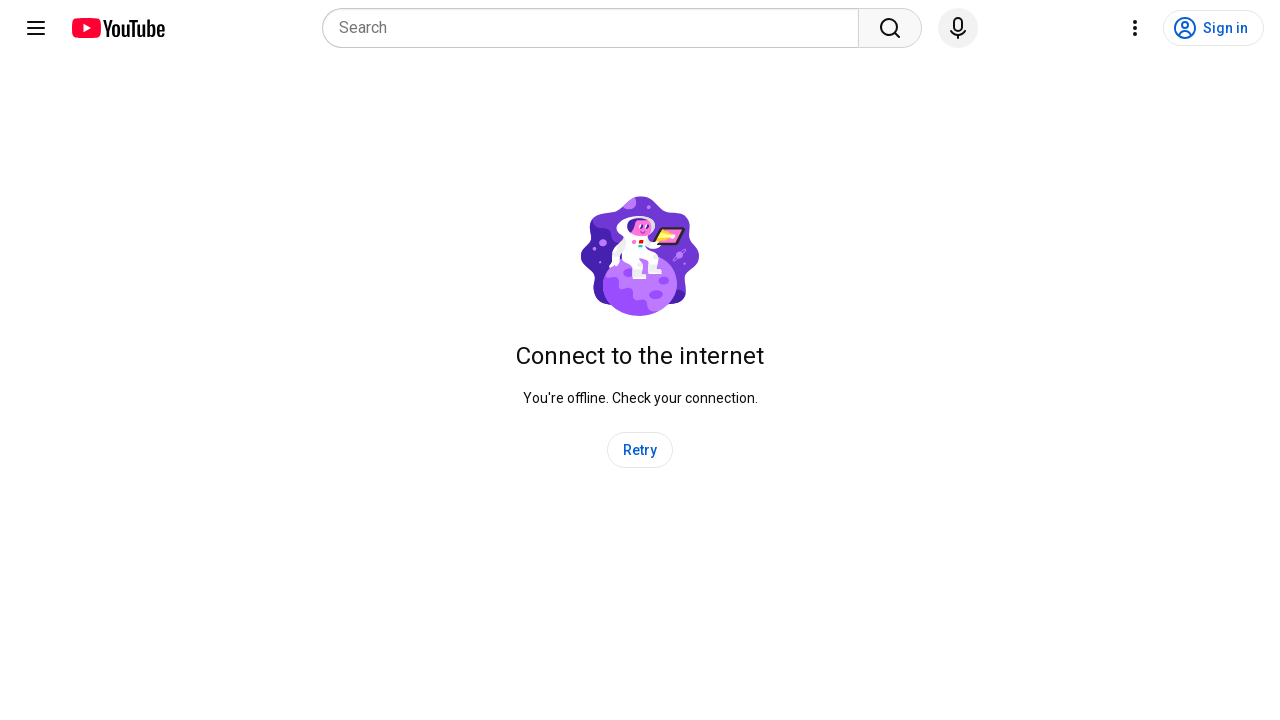